Tests the add to cart functionality on demoblaze.com by navigating to page 2 of products, selecting a MacBook Pro, and clicking the add to cart button.

Starting URL: https://www.demoblaze.com/index.html

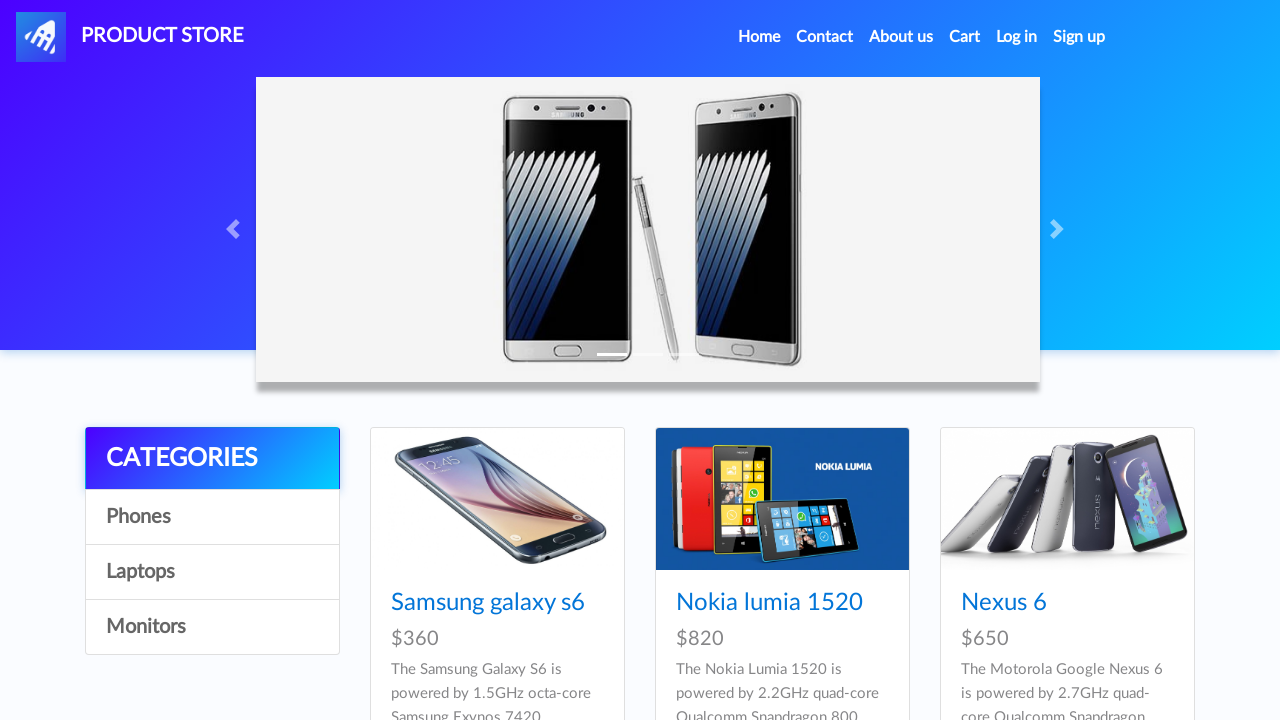

Clicked on page 2 of pagination at (1167, 385) on xpath=//*[@class="pagination"]//li[2]
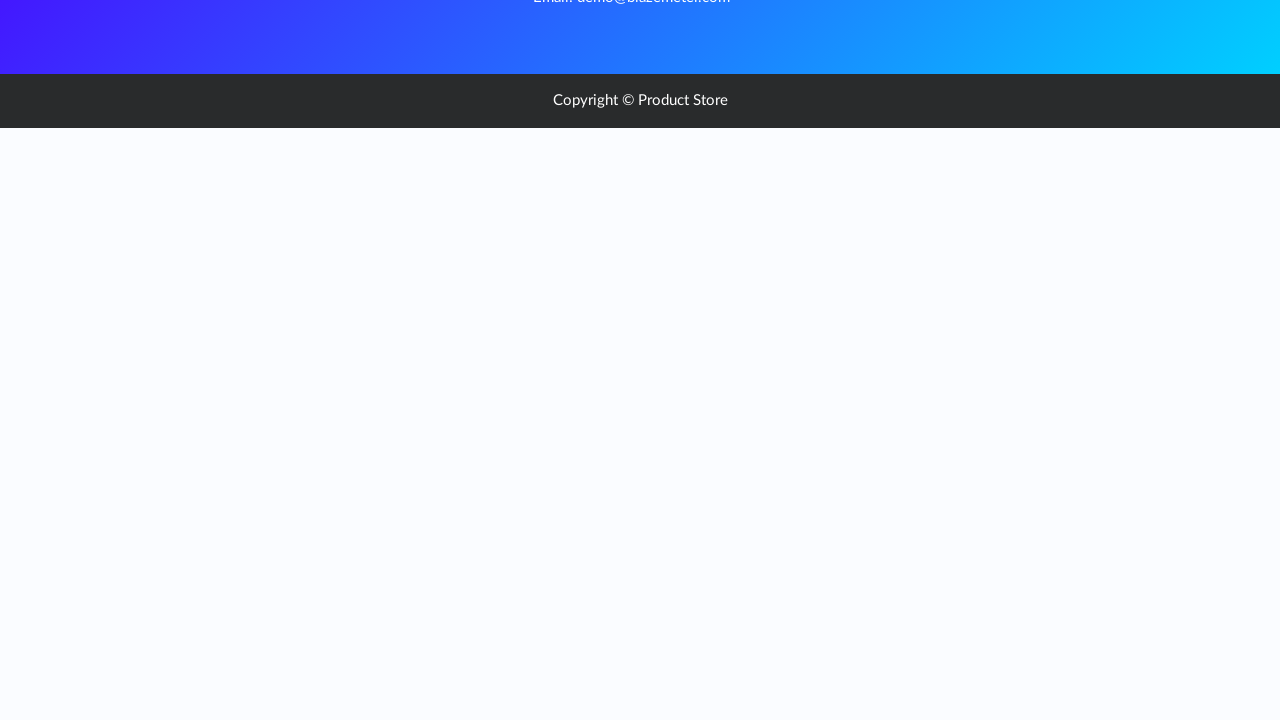

Waited for products to load on page 2
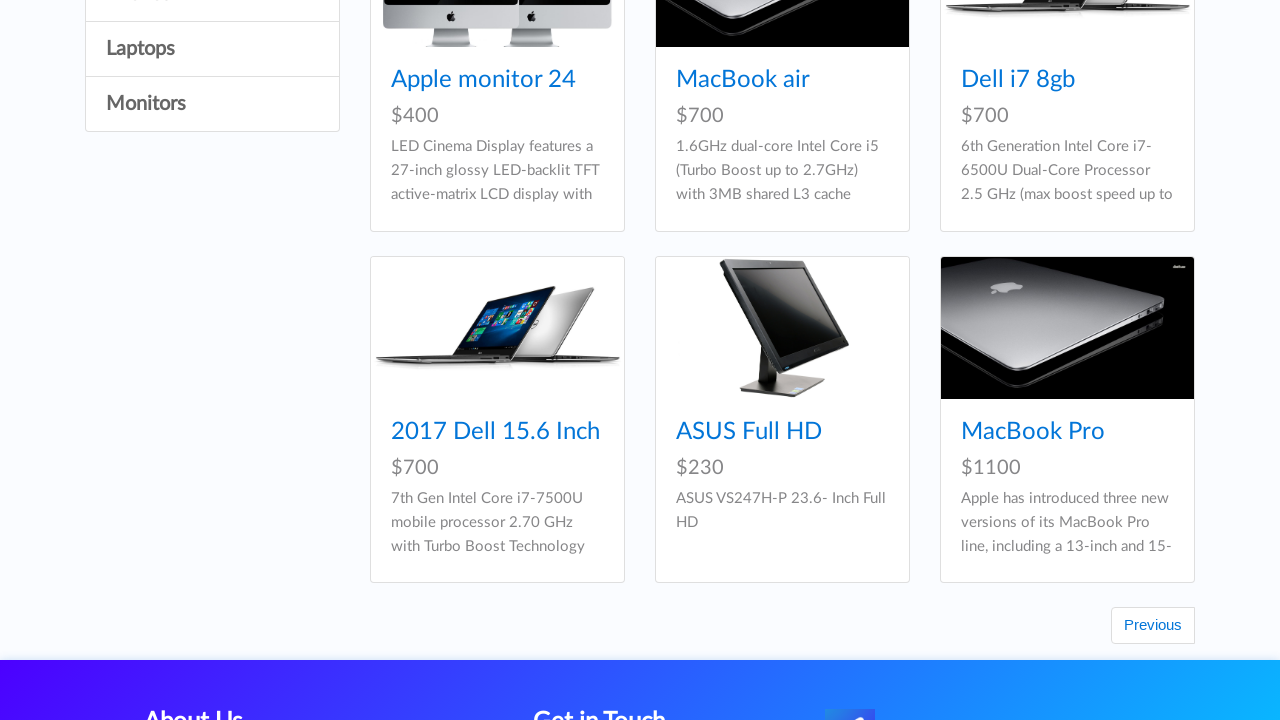

Clicked on MacBook Pro product link at (1033, 432) on text=MacBook Pro
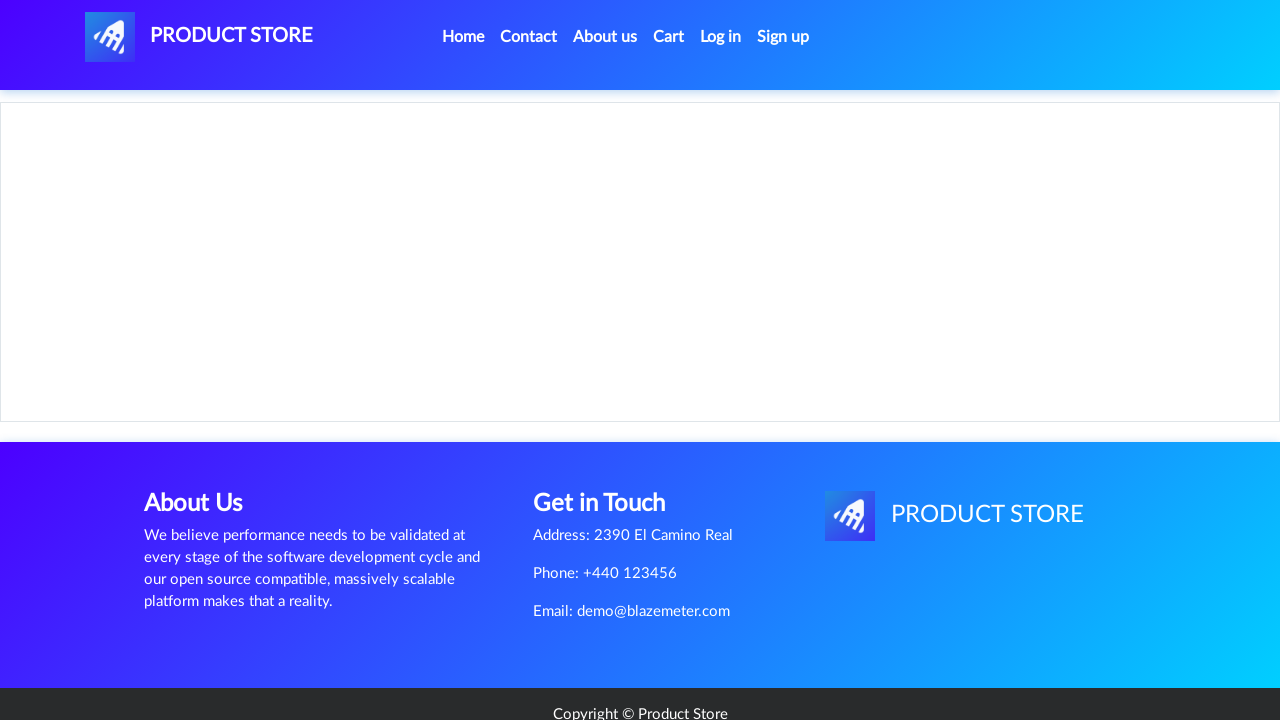

Product page loaded and Add to cart button is visible
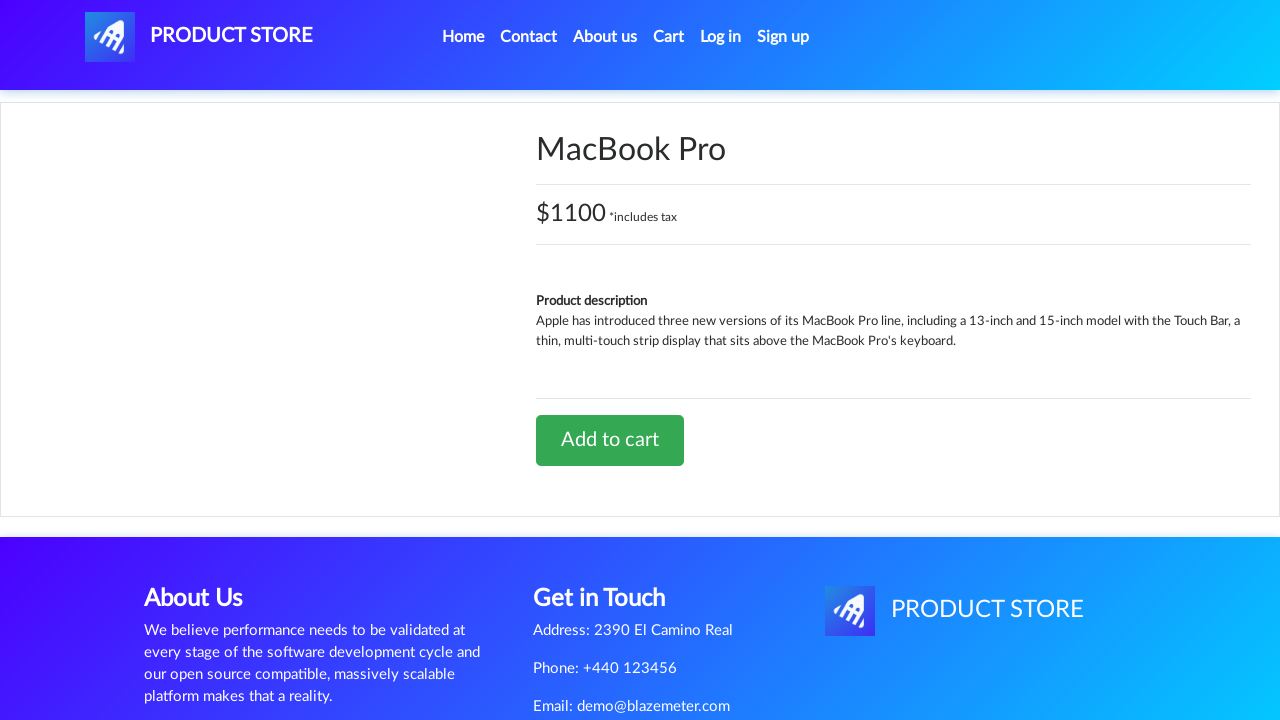

Clicked Add to cart button for MacBook Pro at (610, 440) on .btn.btn-success.btn-lg
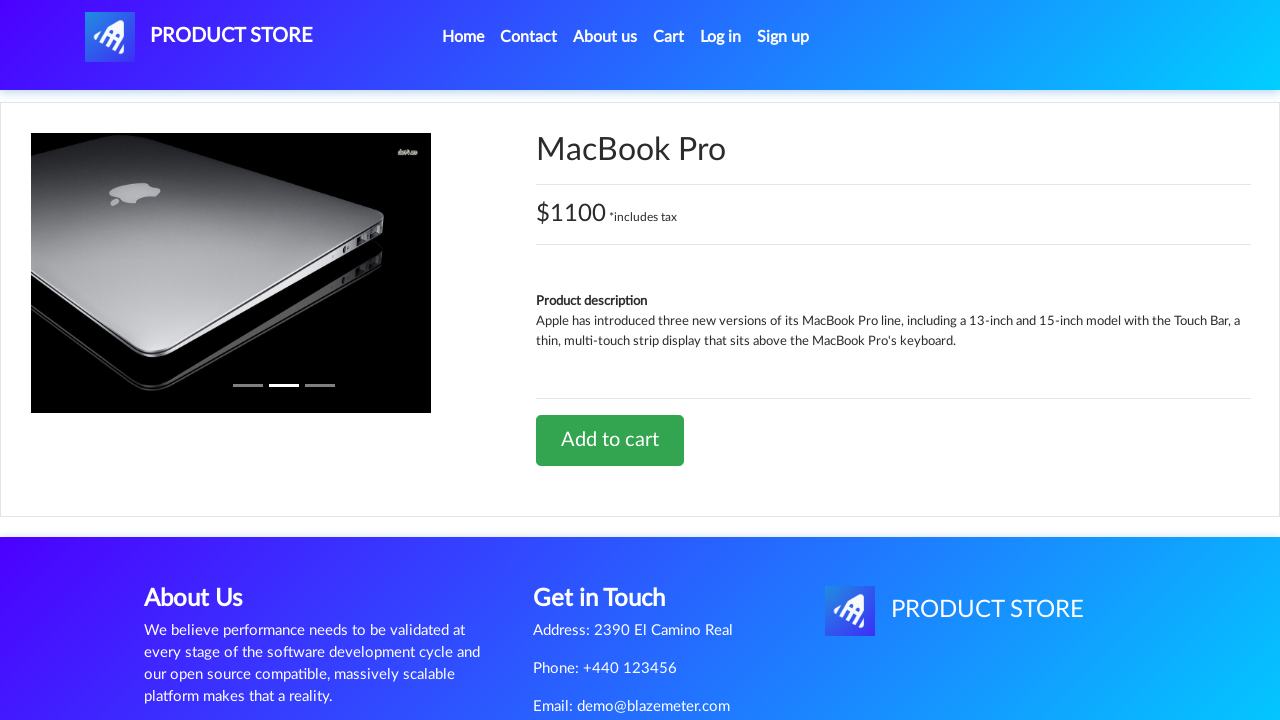

Cart action completed
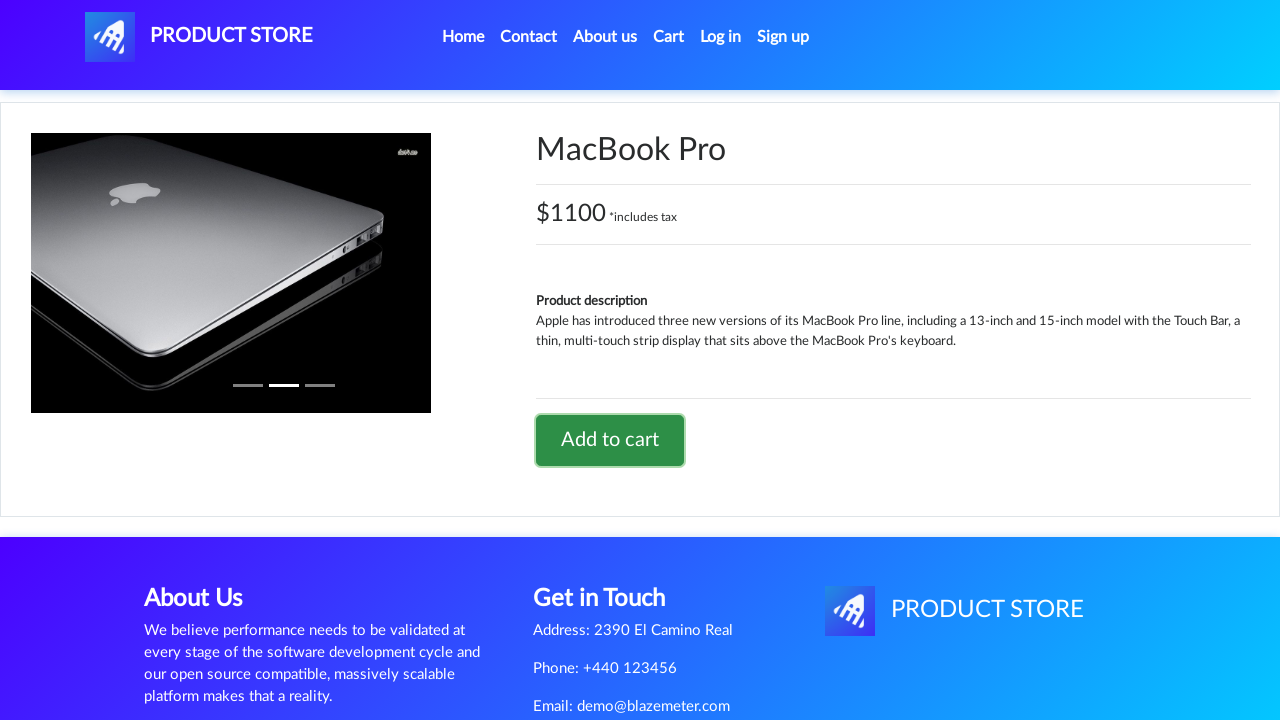

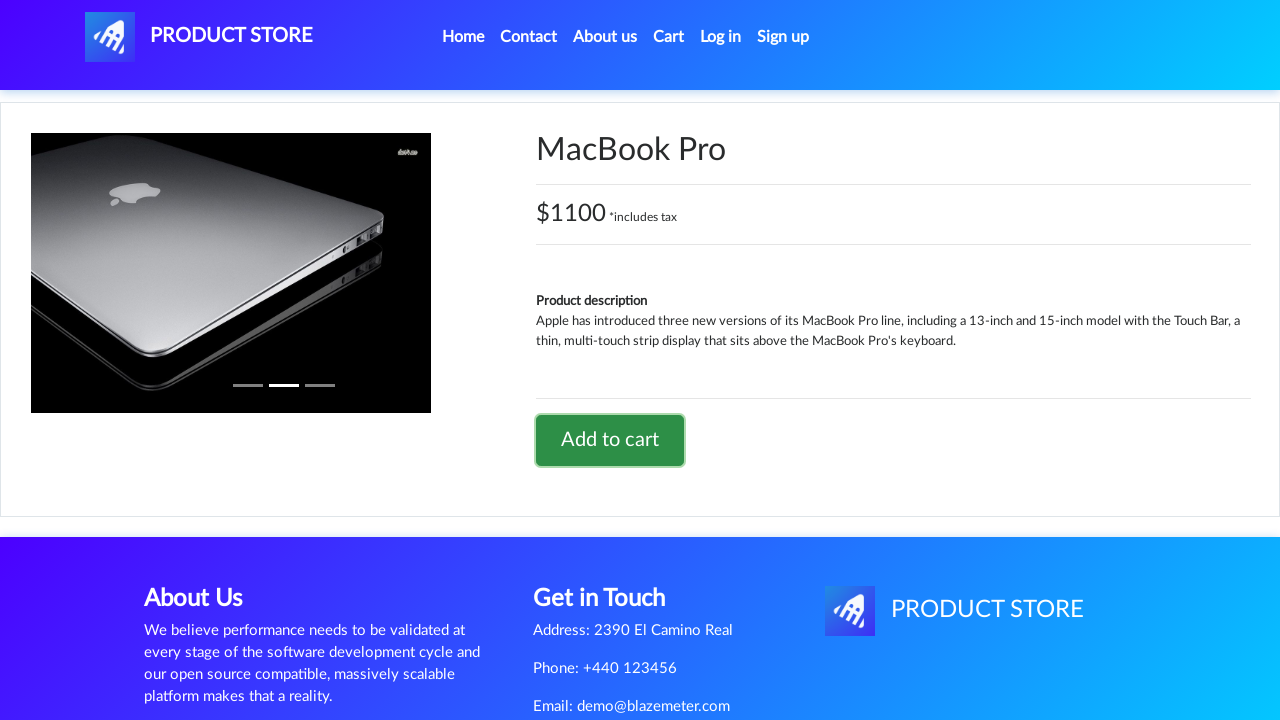